Tests the job search functionality on Adidas careers site by searching for positions in a specific location and verifying results are displayed

Starting URL: https://careers.adidas-group.com/

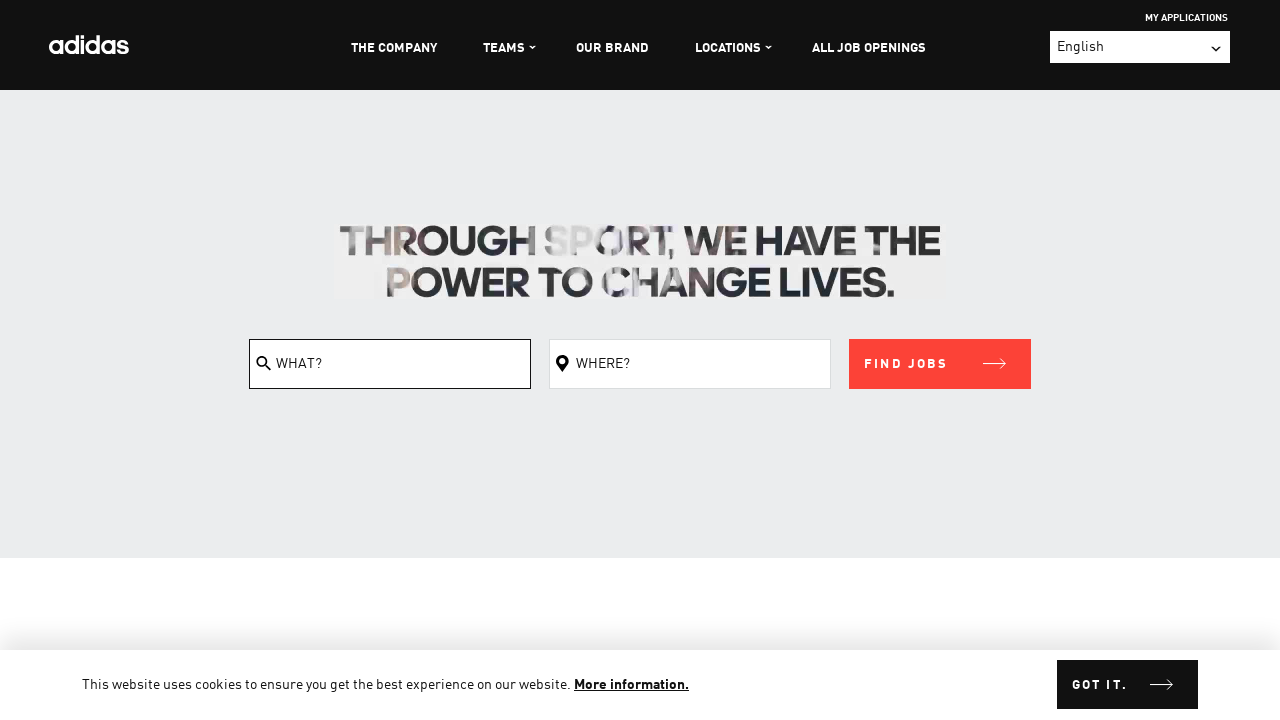

Filled position/keyword search field with 'Software Engineer' on #filterKeyword
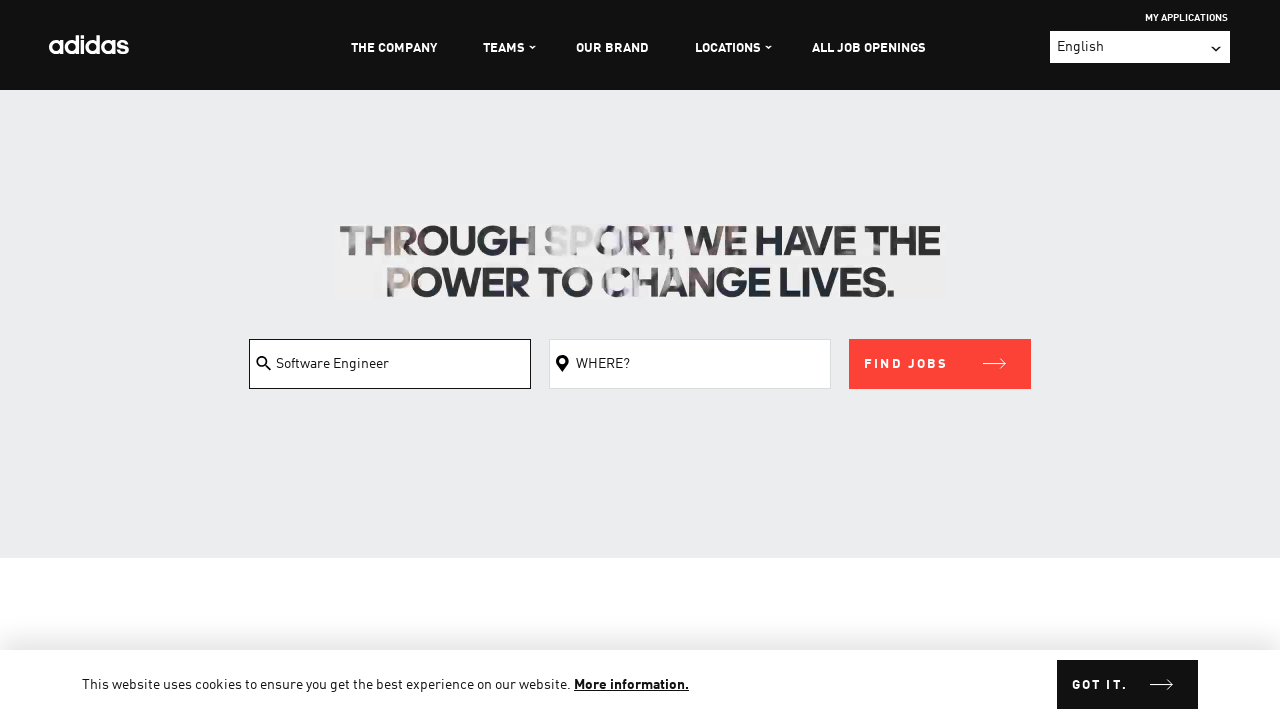

Filled location search field with 'Portland, OR' on #filterLocation
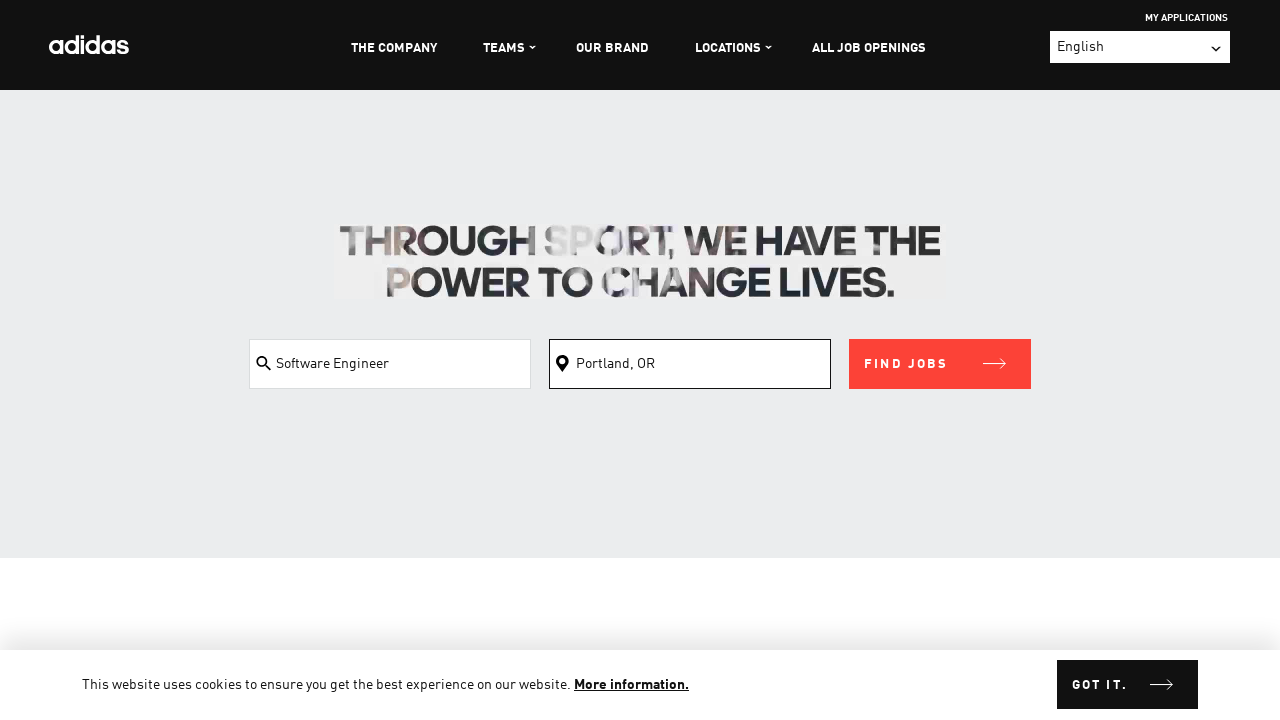

Clicked Find Jobs button to search for positions at (940, 364) on button[class$='submit']
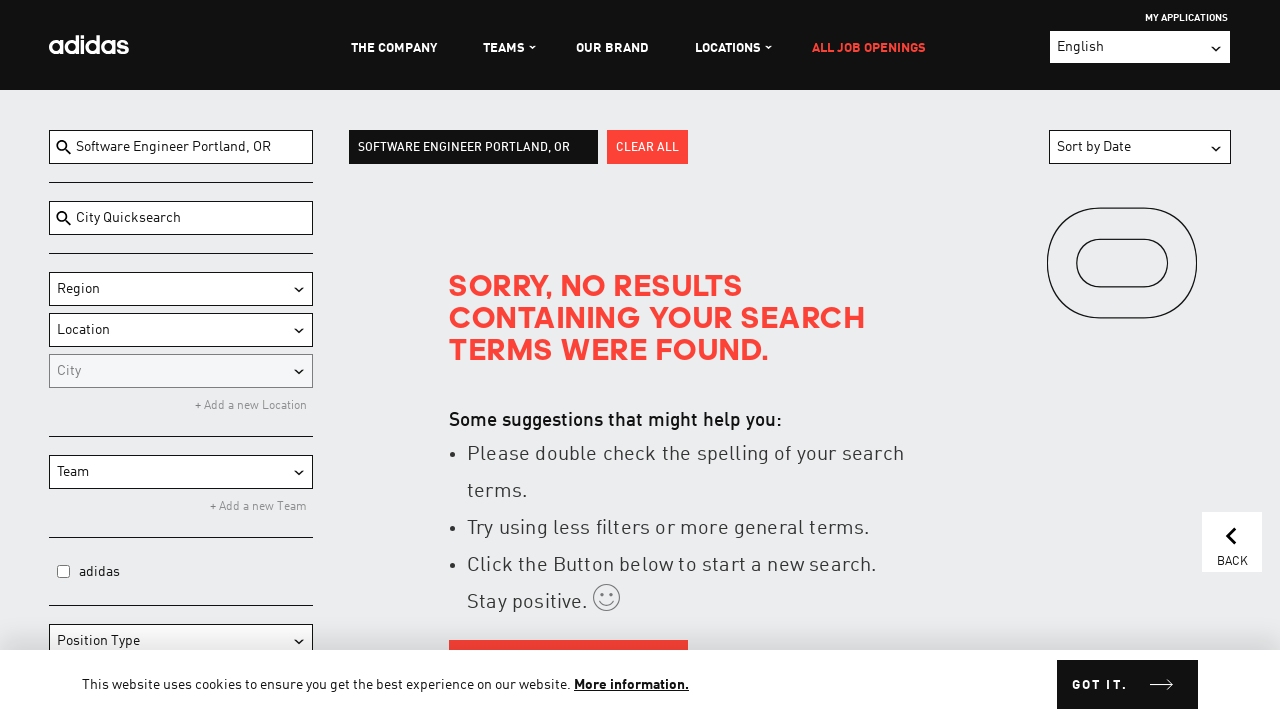

Search results loaded and count element became visible
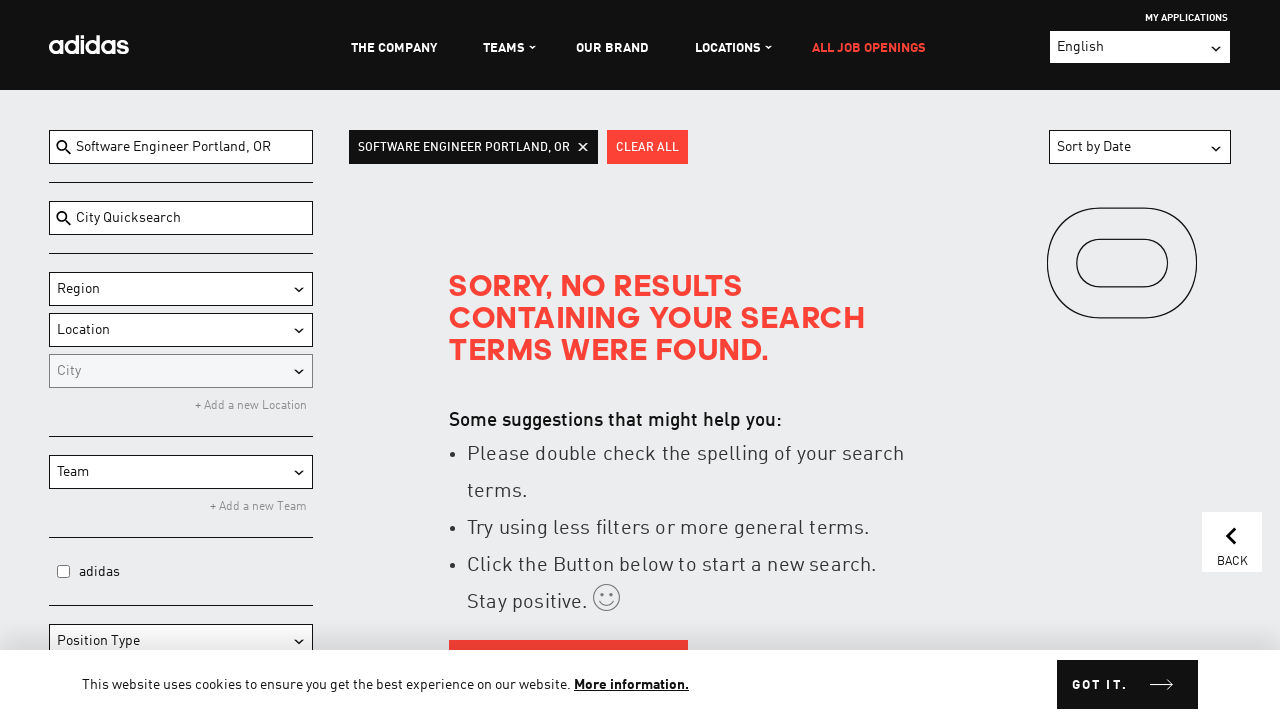

Retrieved search result count: 0 positions found
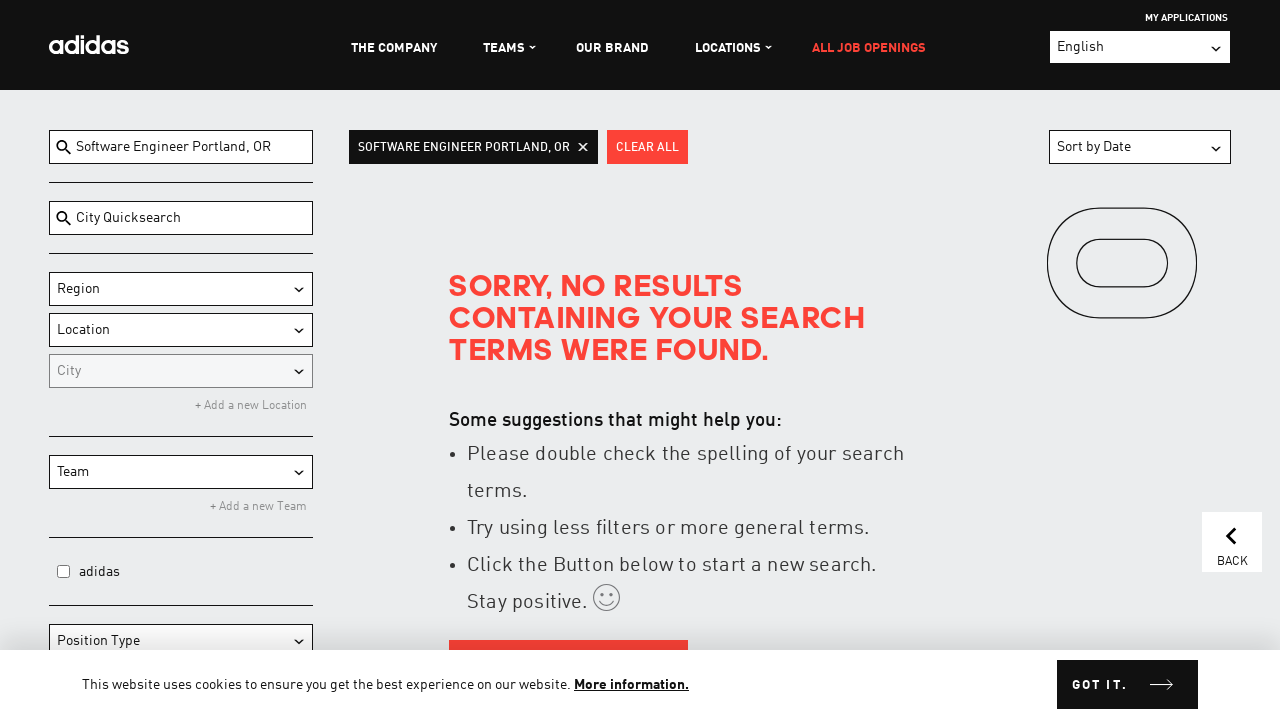

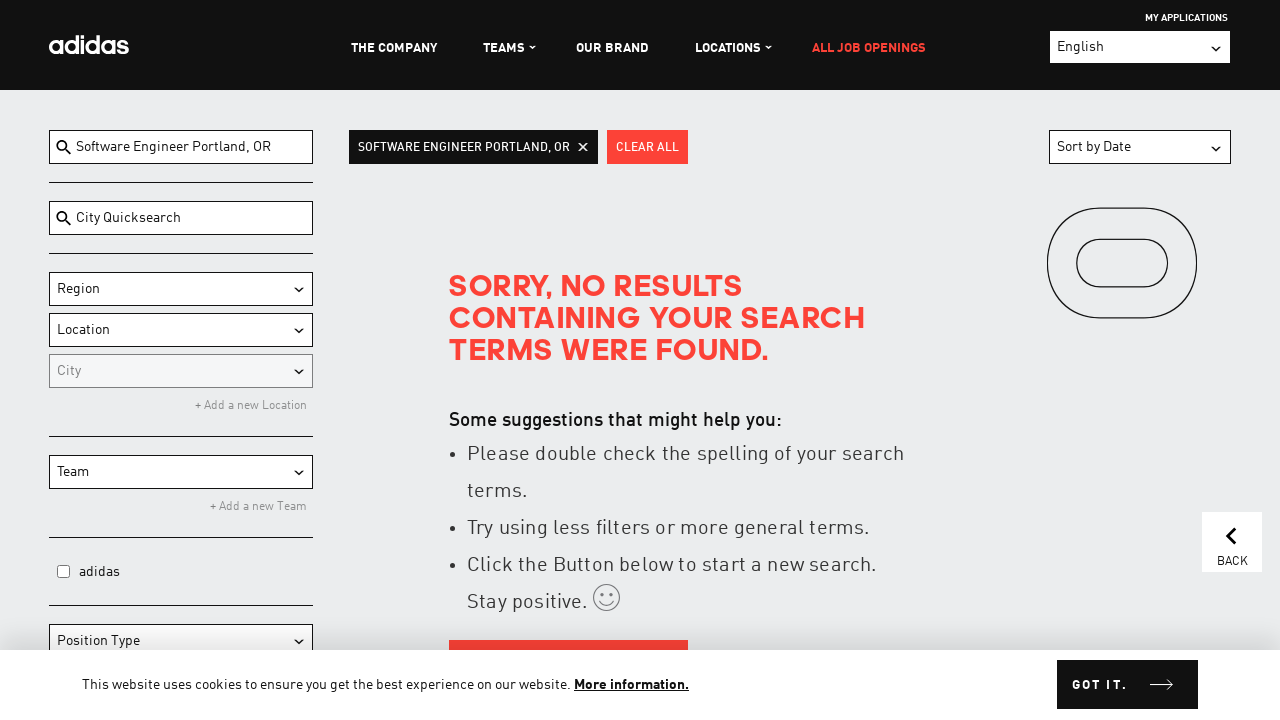